Tests filling engine volume range filters on the cars search page

Starting URL: https://mycar.kz/cars

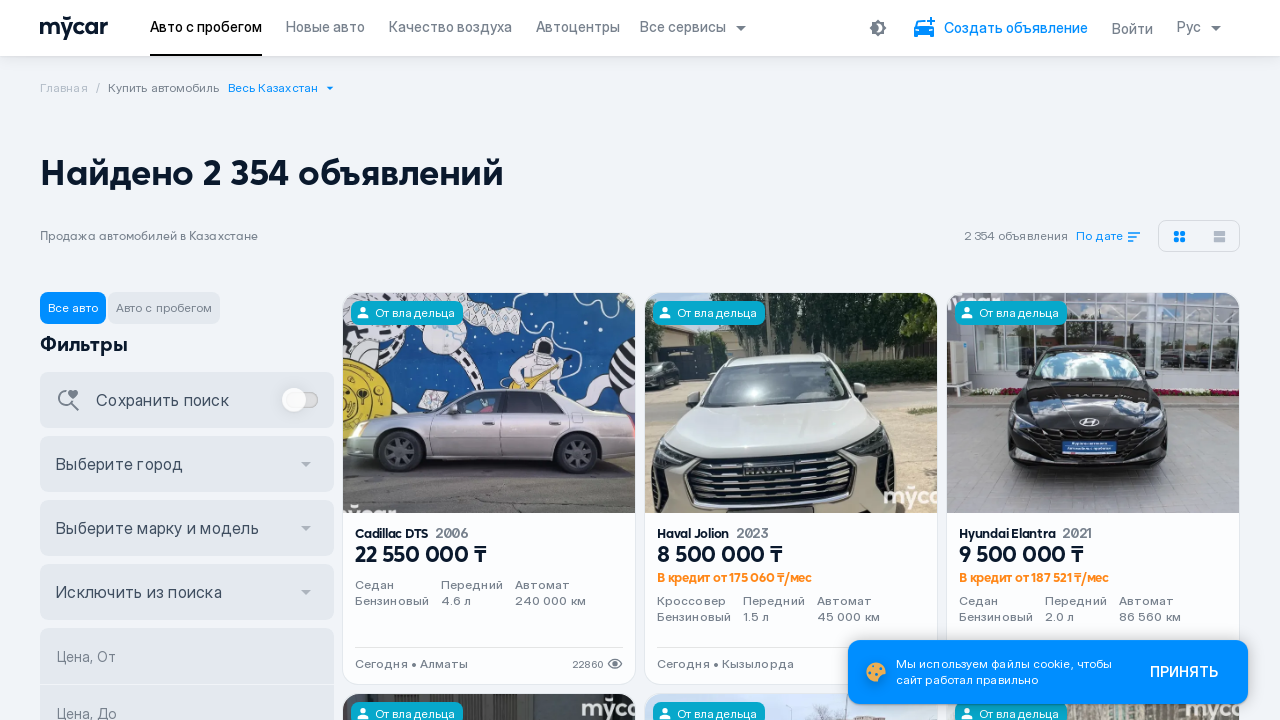

Navigated to cars search page
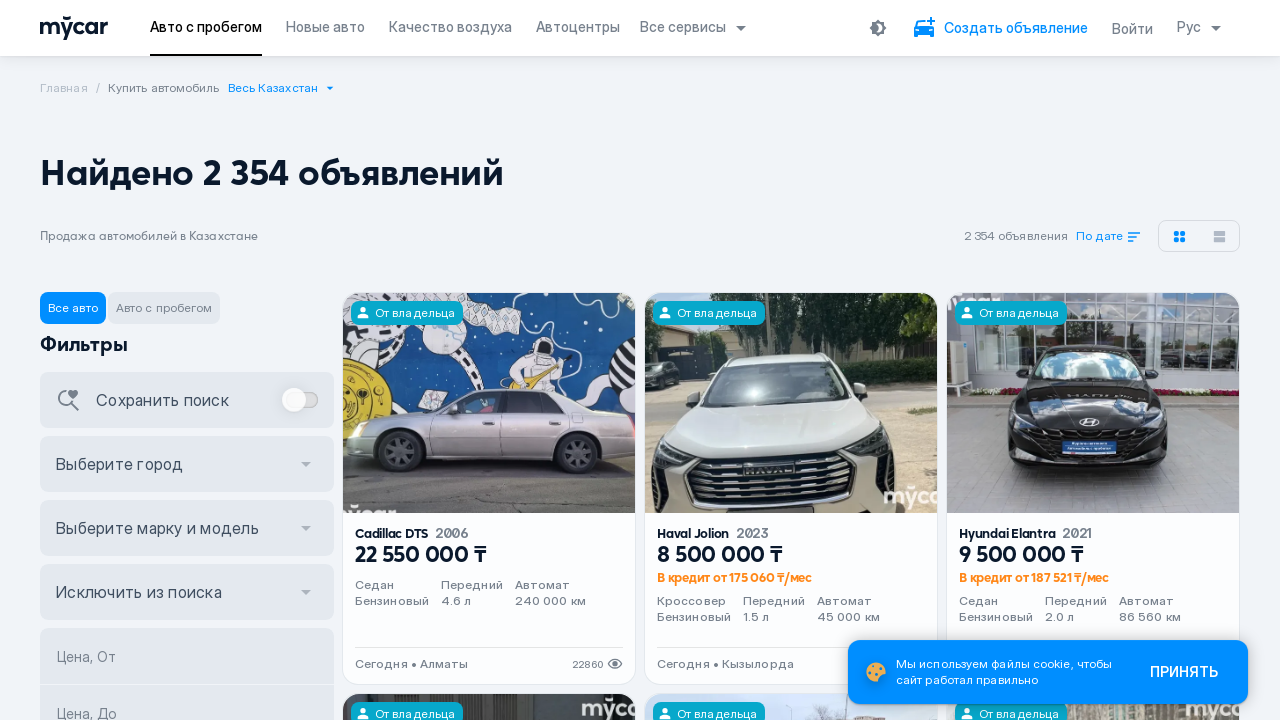

Filled minimum engine volume filter with '2' on internal:label="\u041e\u0431\u044a\u0435\u043c \u0434\u0432\u0438\u0433\u0430\u0
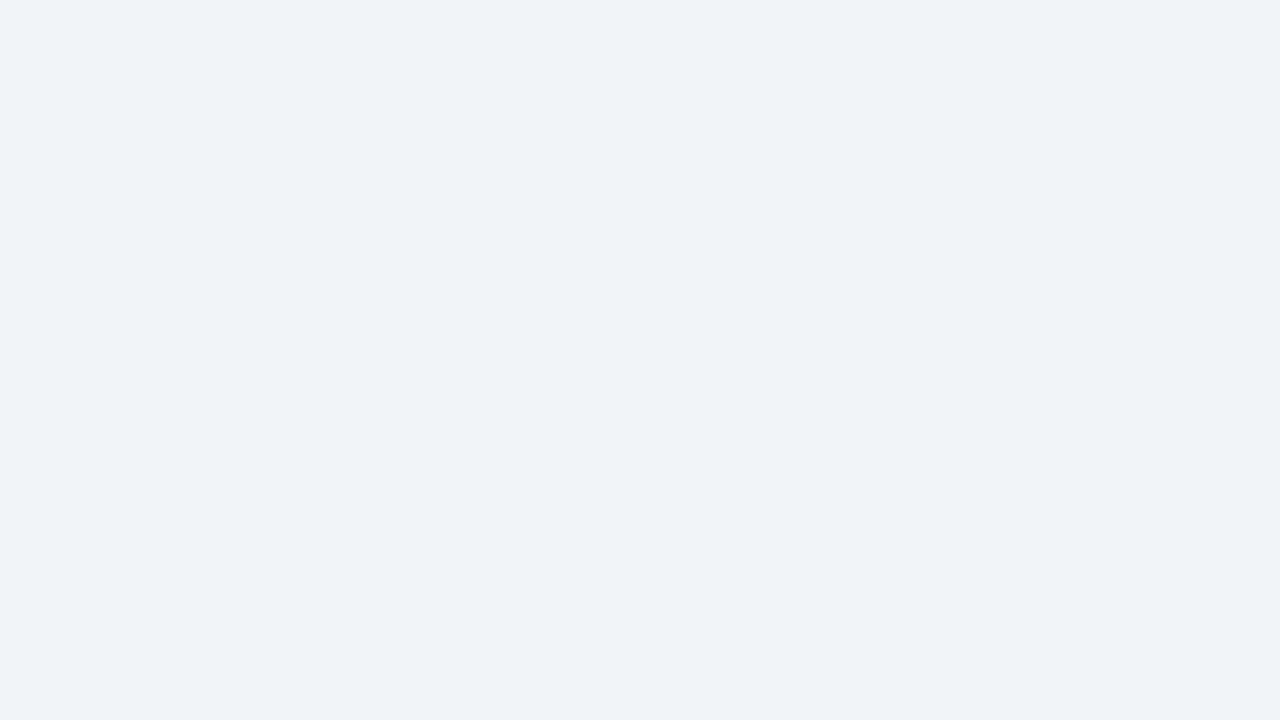

Filled maximum engine volume filter with '3' on internal:label="\u041e\u0431\u044a\u0435\u043c \u0434\u0432\u0438\u0433\u0430\u0
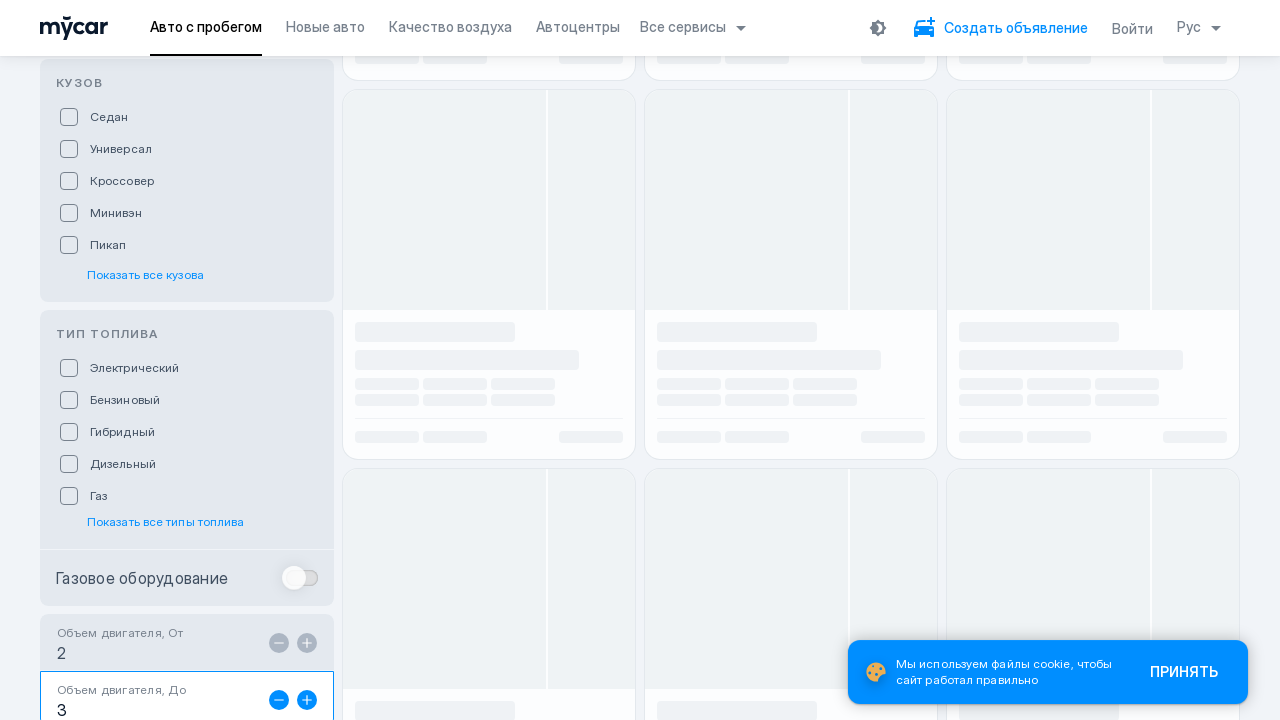

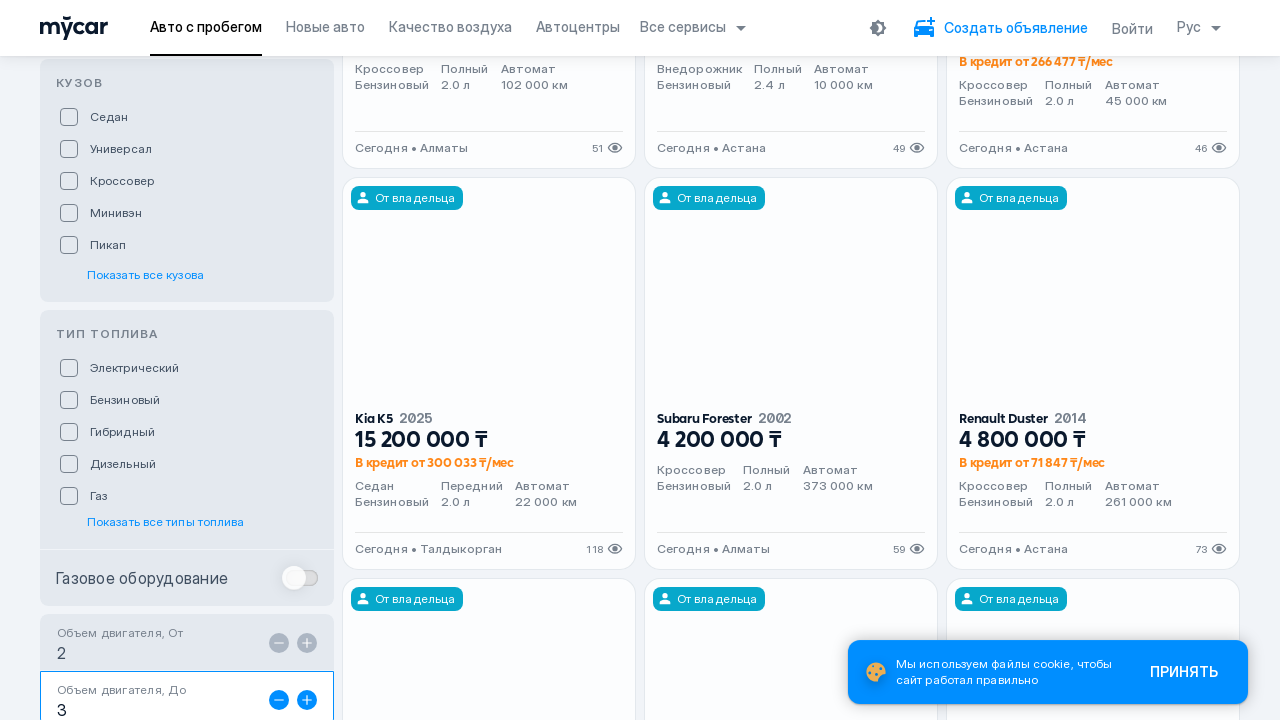